Tests Angular ng2-select editable dropdown by clicking, typing search text, and selecting 'Stockholm' and 'Berlin' sequentially

Starting URL: https://valor-software.com/ng2-select/

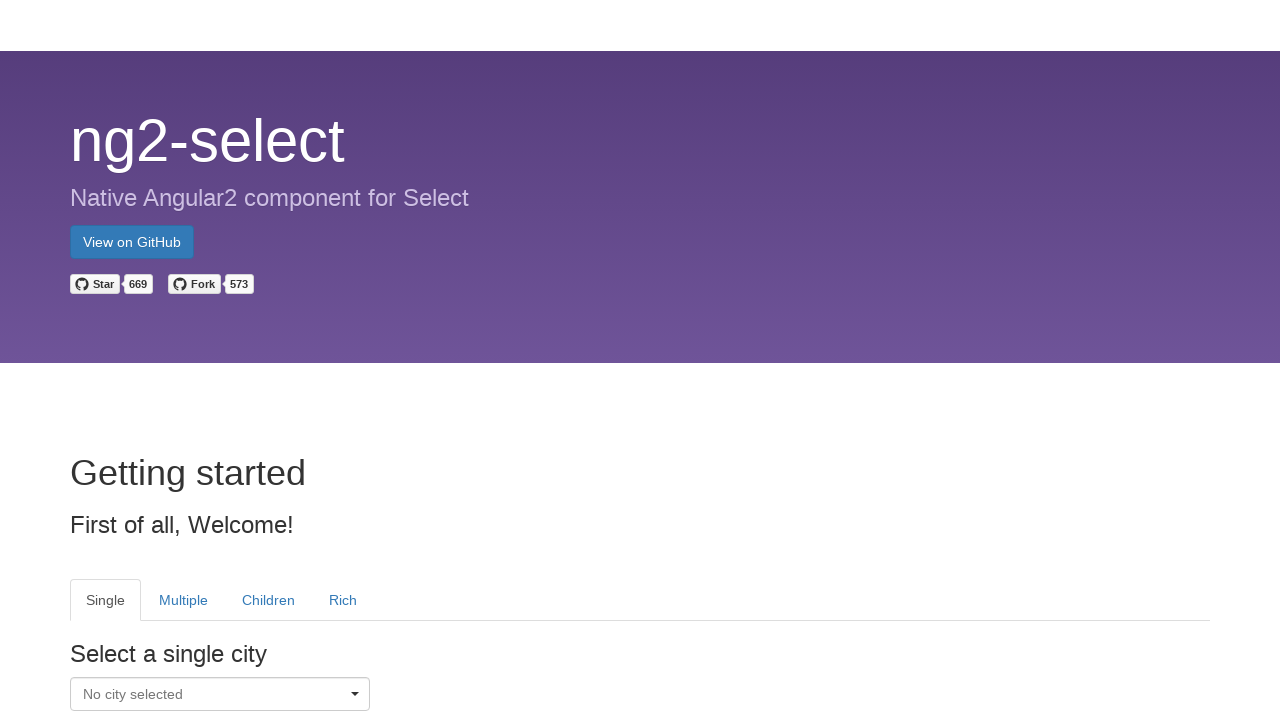

Clicked on ng2-select dropdown in Single tab at (220, 694) on xpath=//tab[@heading='Single']//div[@class='ui-select-container dropdown open']
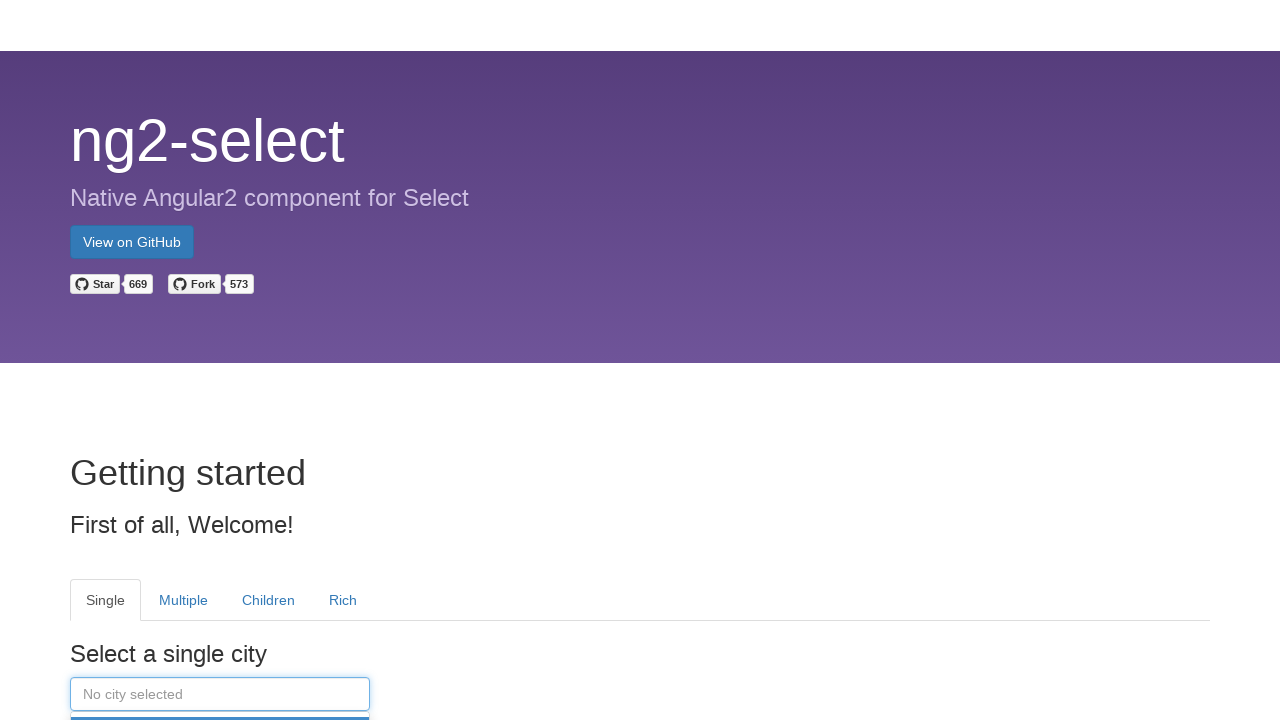

Waited 1000ms for dropdown to open
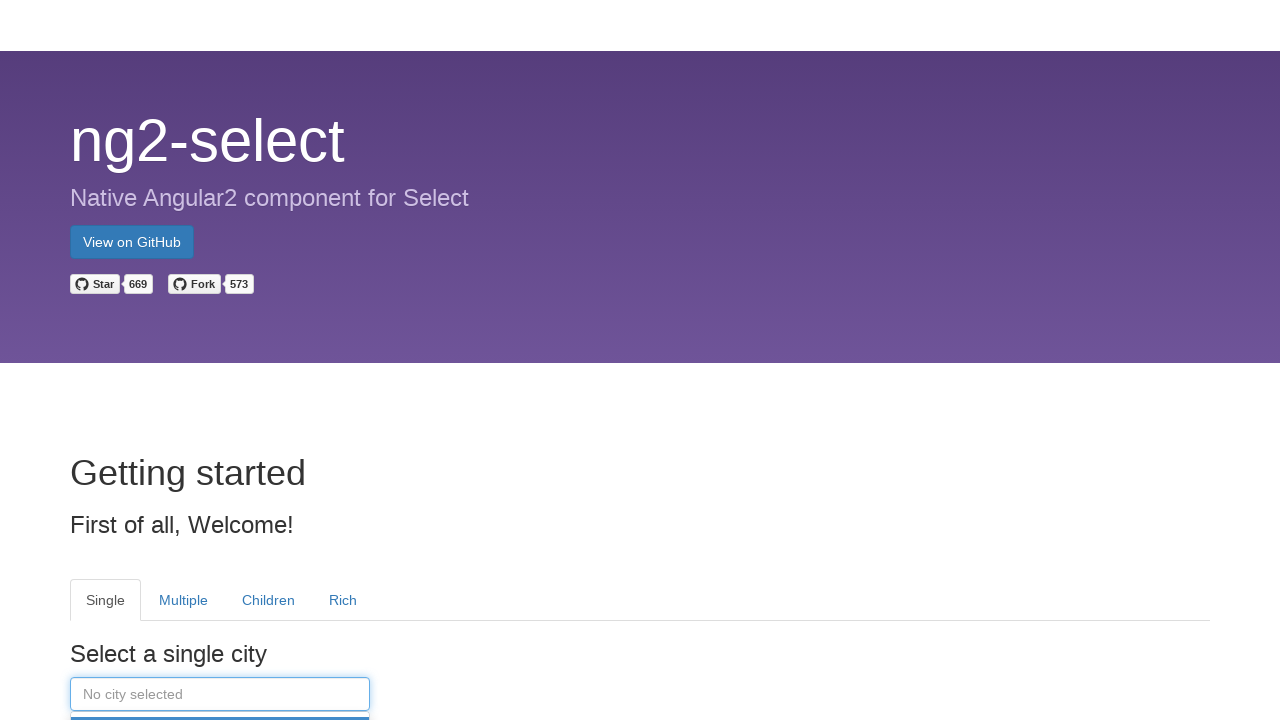

Typed 'Stockholm' in search field on //input[@class='form-control ui-select-search']
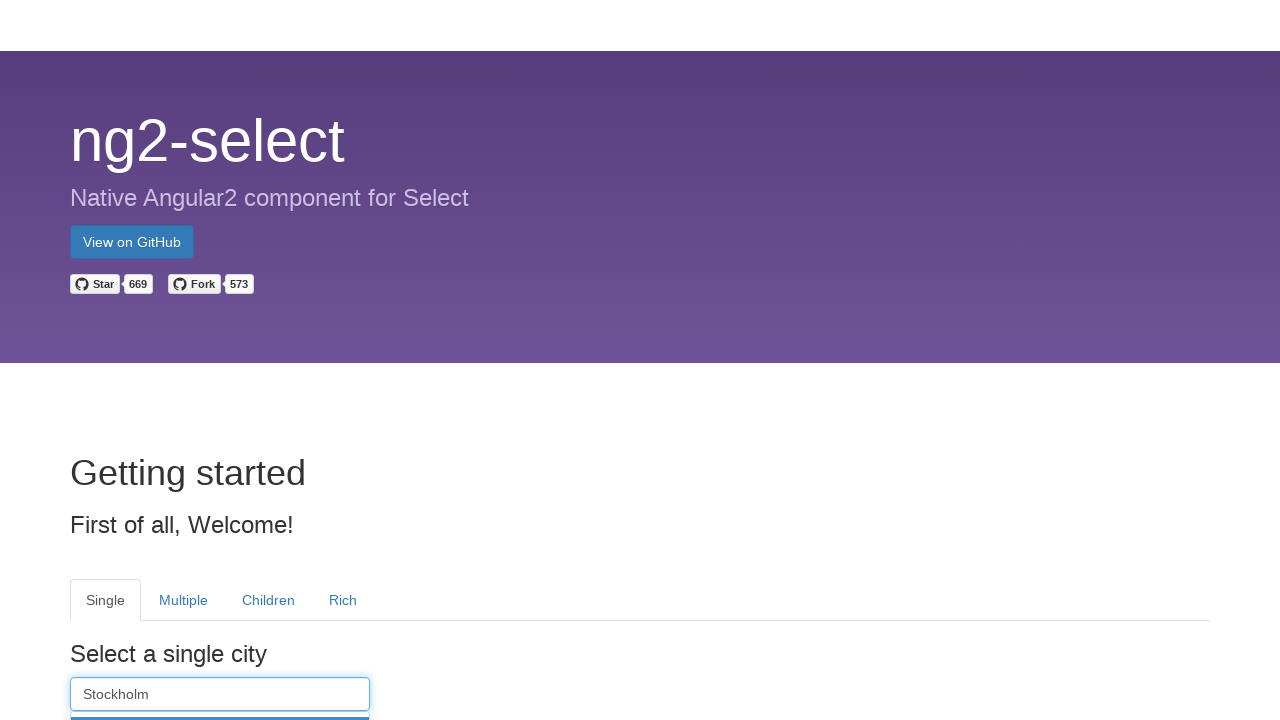

Waited 1000ms for search results to filter
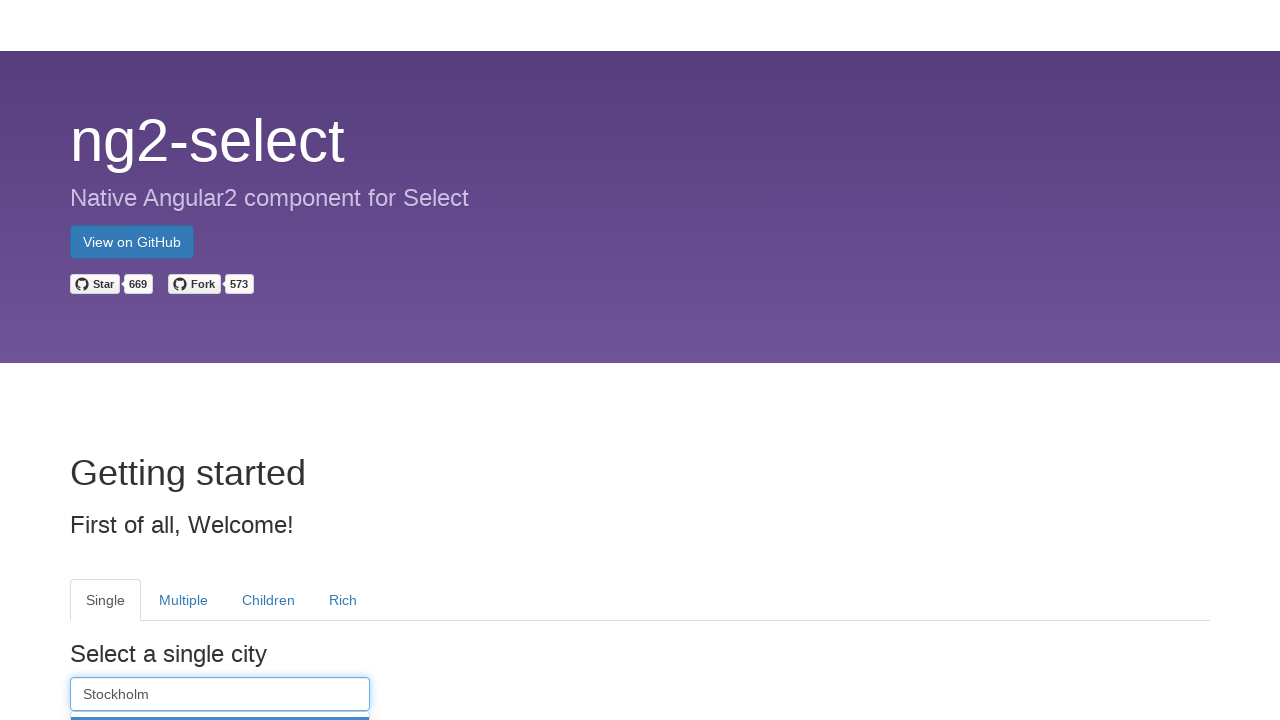

Waited for dropdown items to be visible
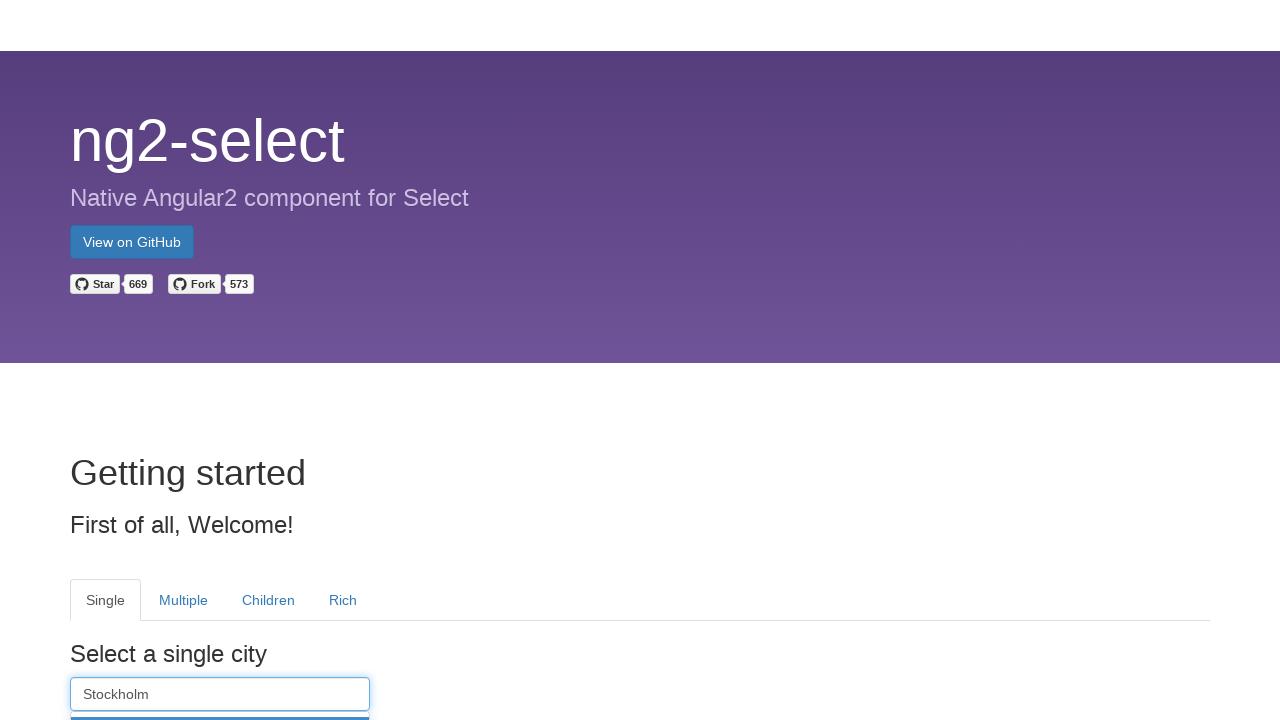

Scrolled Stockholm option into view
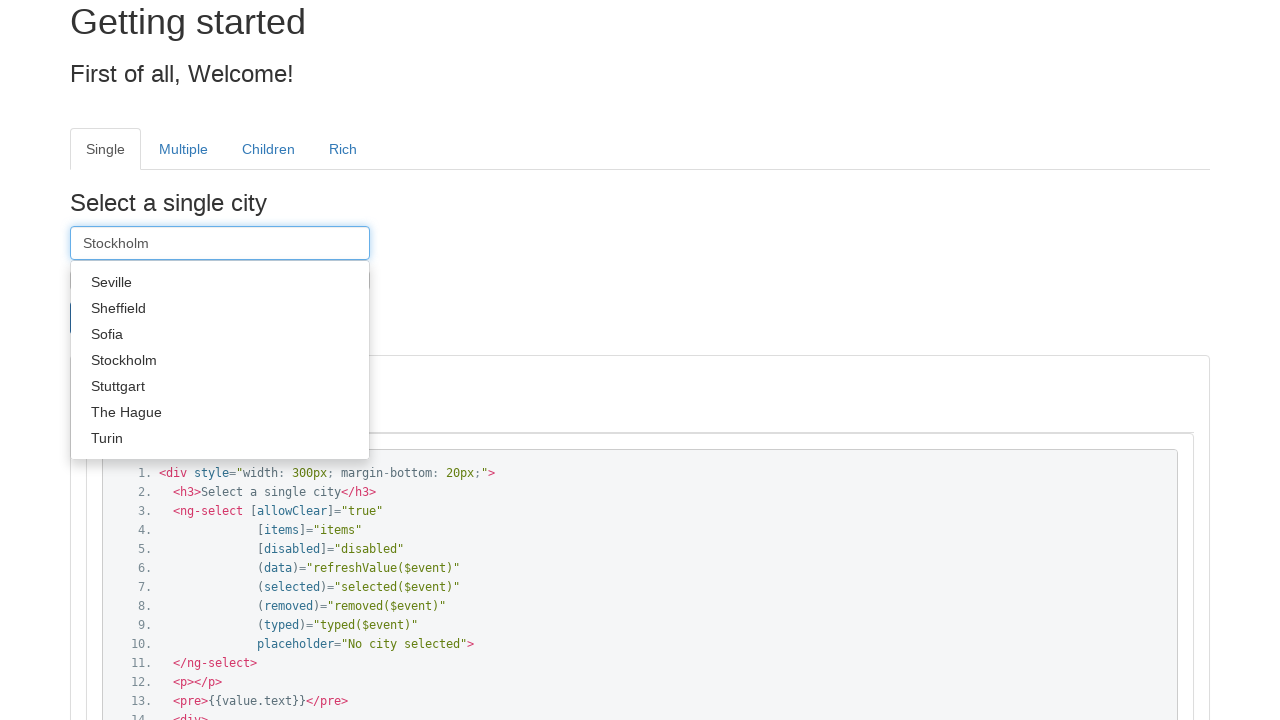

Clicked Stockholm option to select it at (220, 360) on xpath=//a[@class='dropdown-item']/div >> nth=47
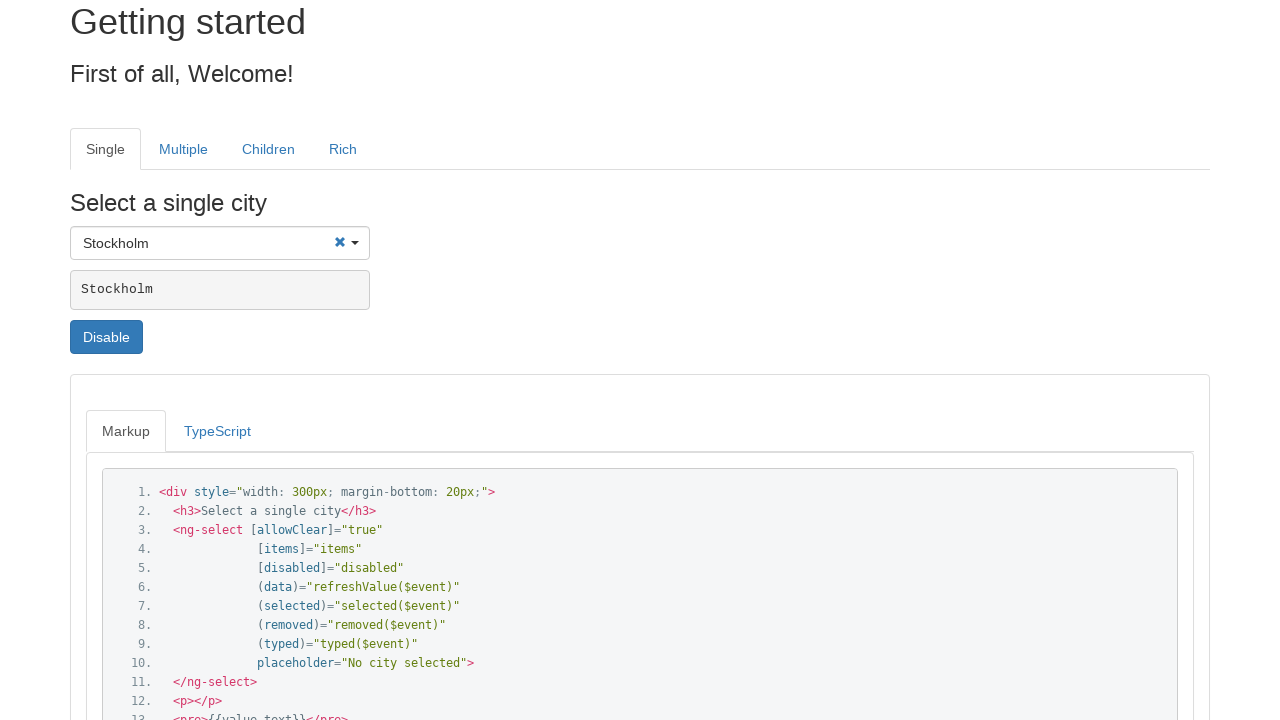

Verified Stockholm is displayed as selected in dropdown
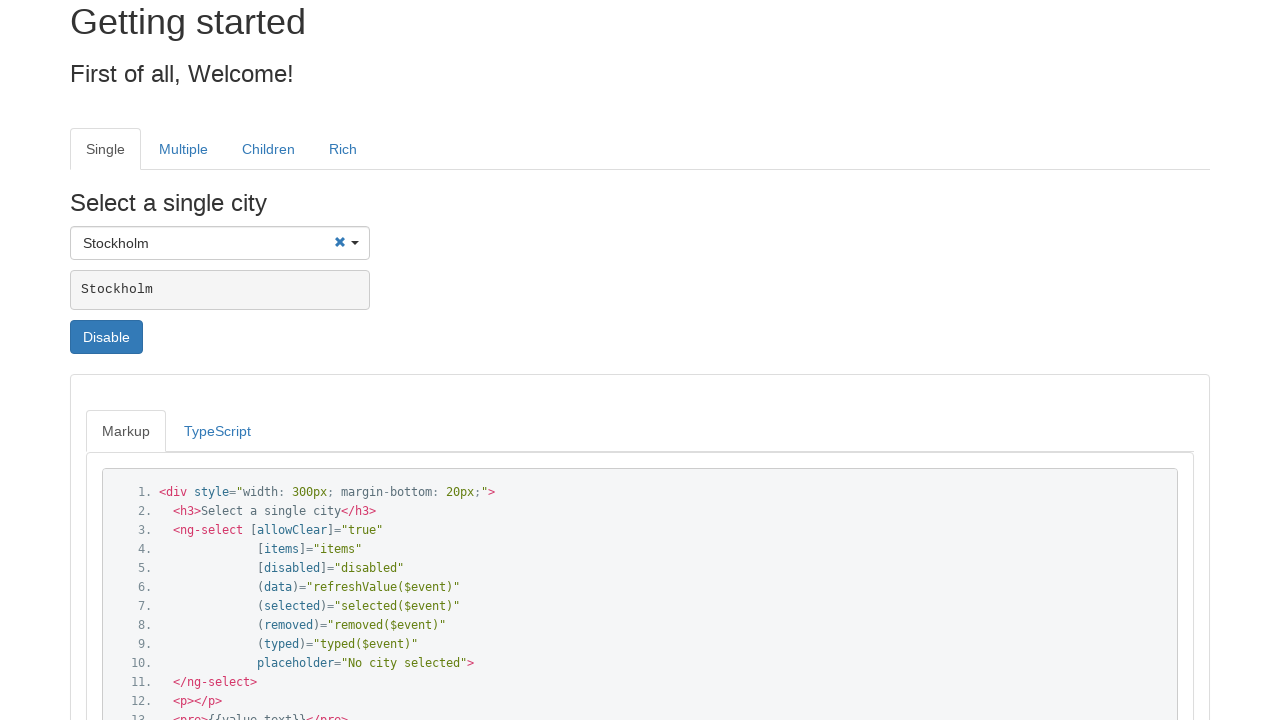

Clicked on ng2-select dropdown to open it for second selection at (220, 243) on xpath=//tab[@heading='Single']//div[@class='ui-select-container dropdown open']
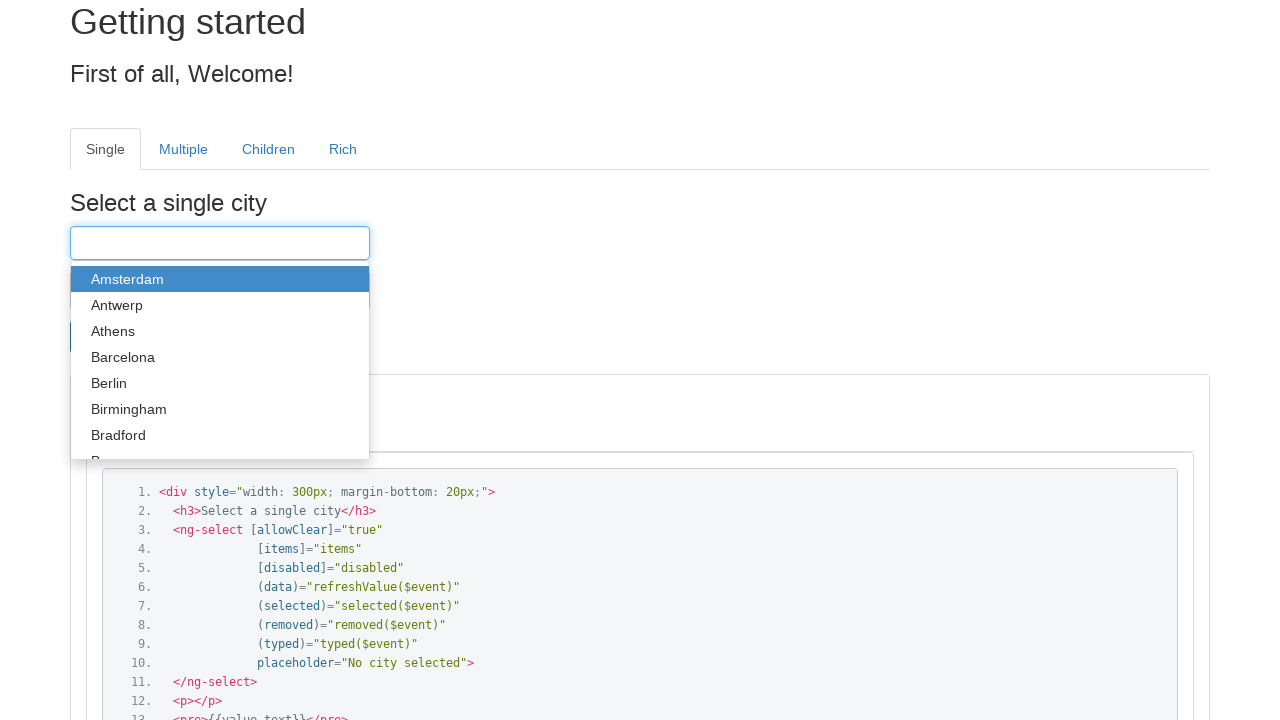

Waited 1000ms for dropdown to open
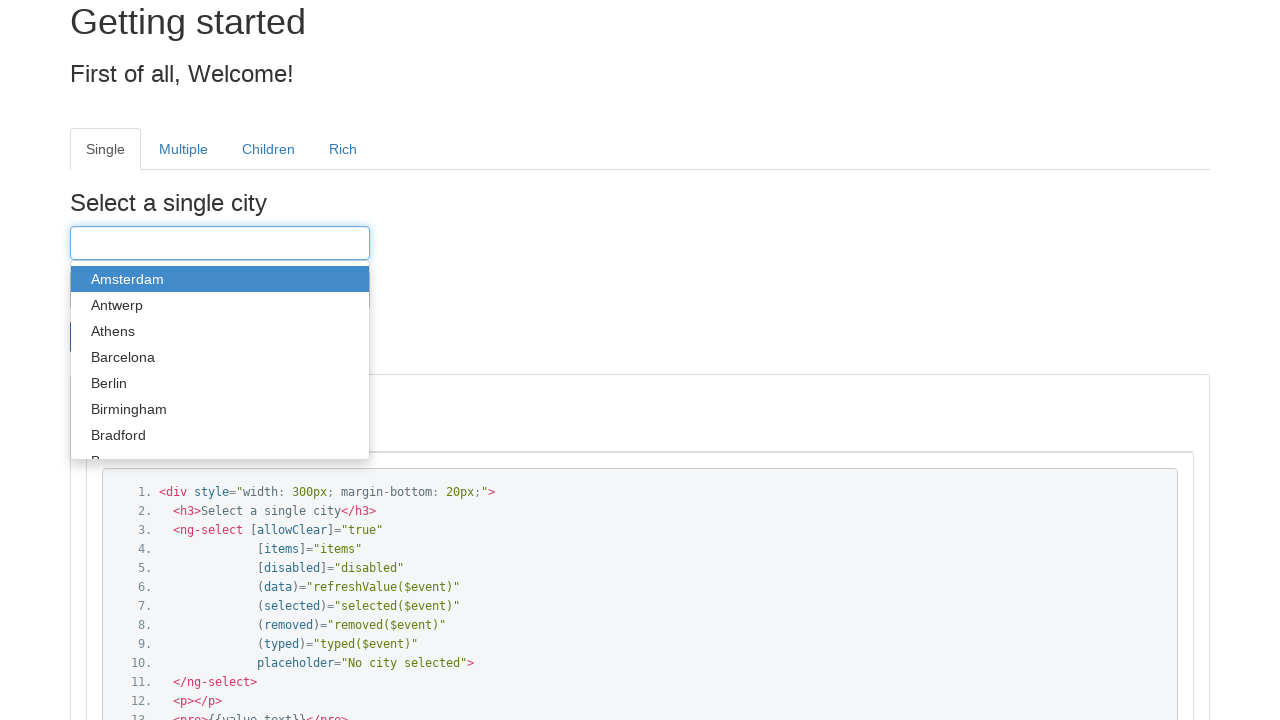

Typed 'Berlin' in search field on //input[@class='form-control ui-select-search']
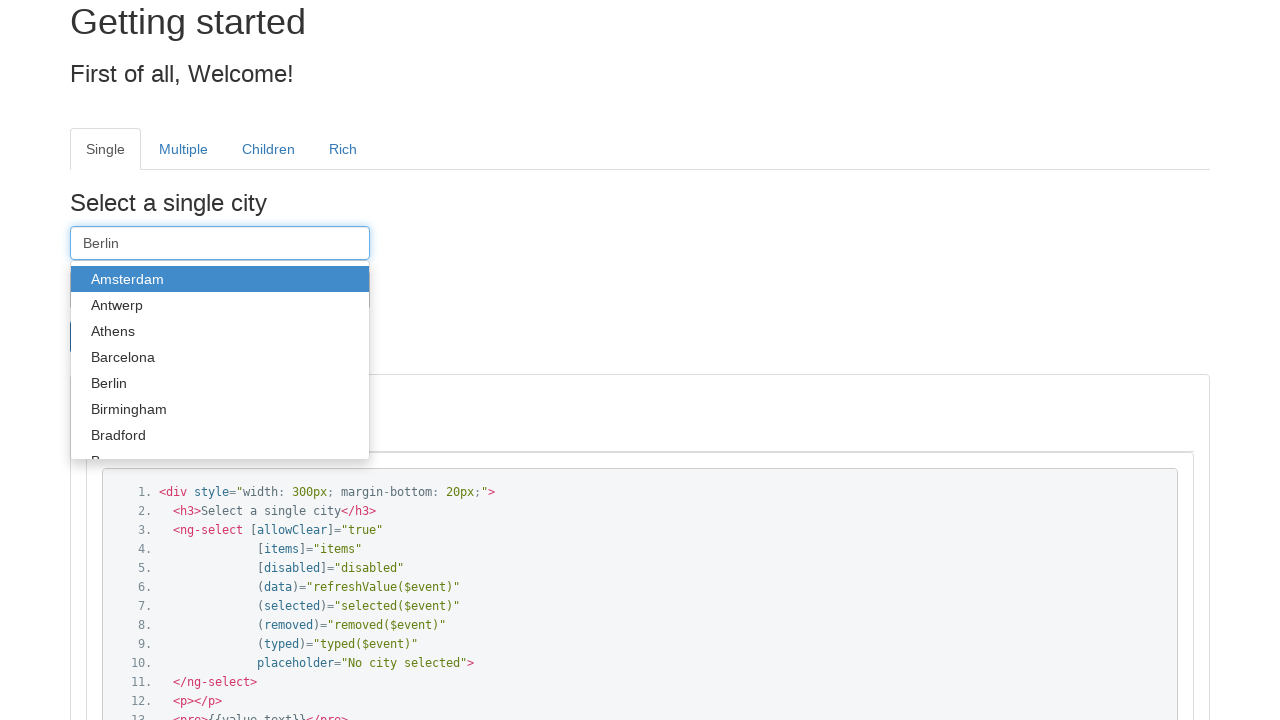

Waited 1000ms for search results to filter
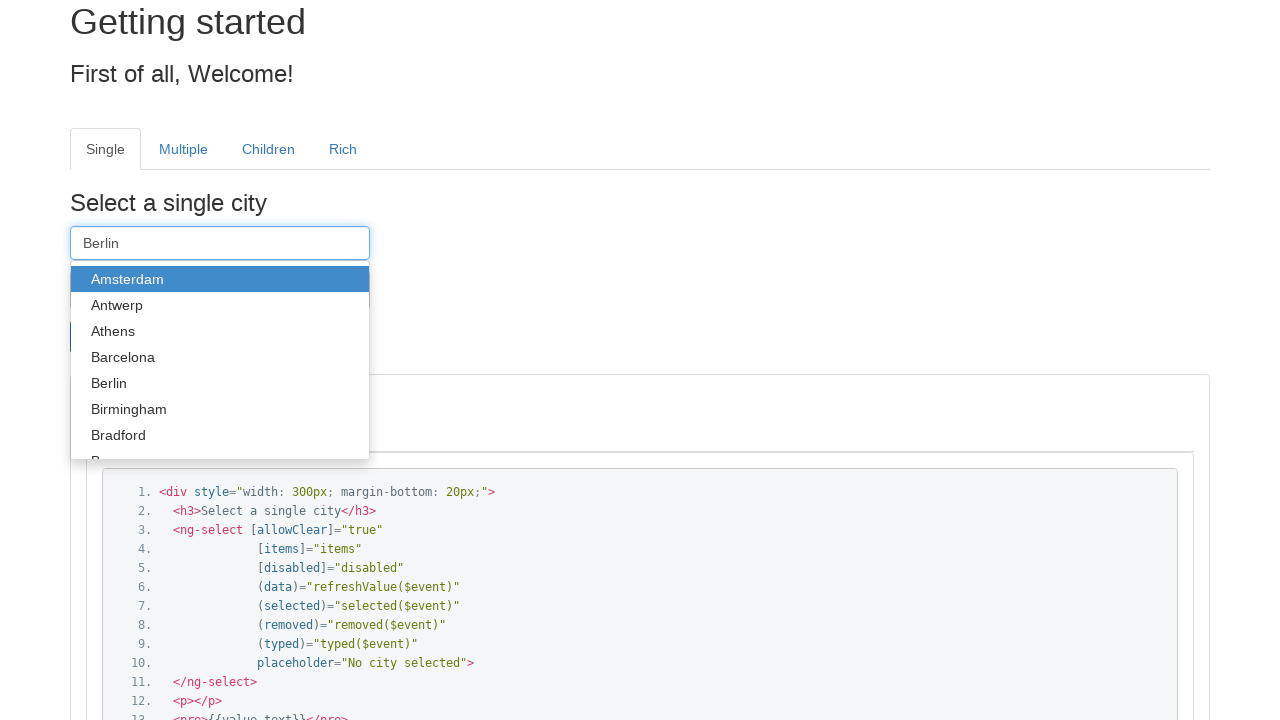

Waited for dropdown items to be visible
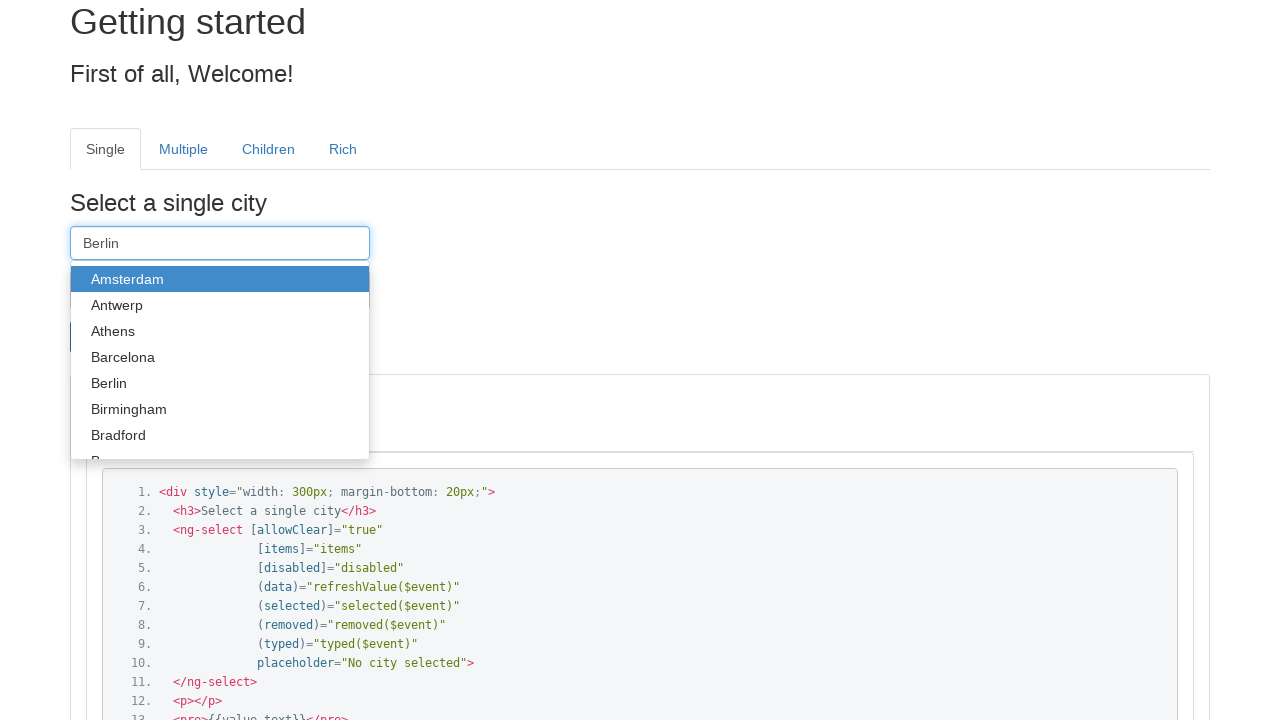

Scrolled Berlin option into view
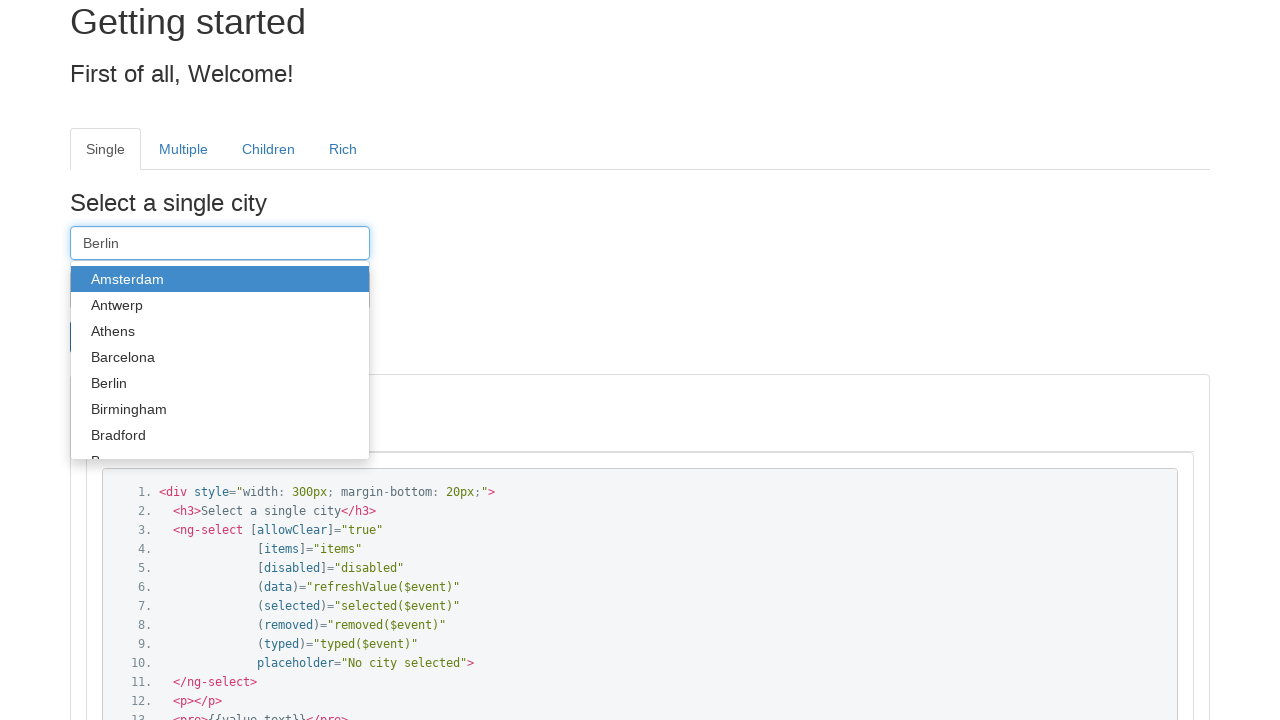

Clicked Berlin option to select it at (220, 383) on xpath=//a[@class='dropdown-item']/div >> nth=4
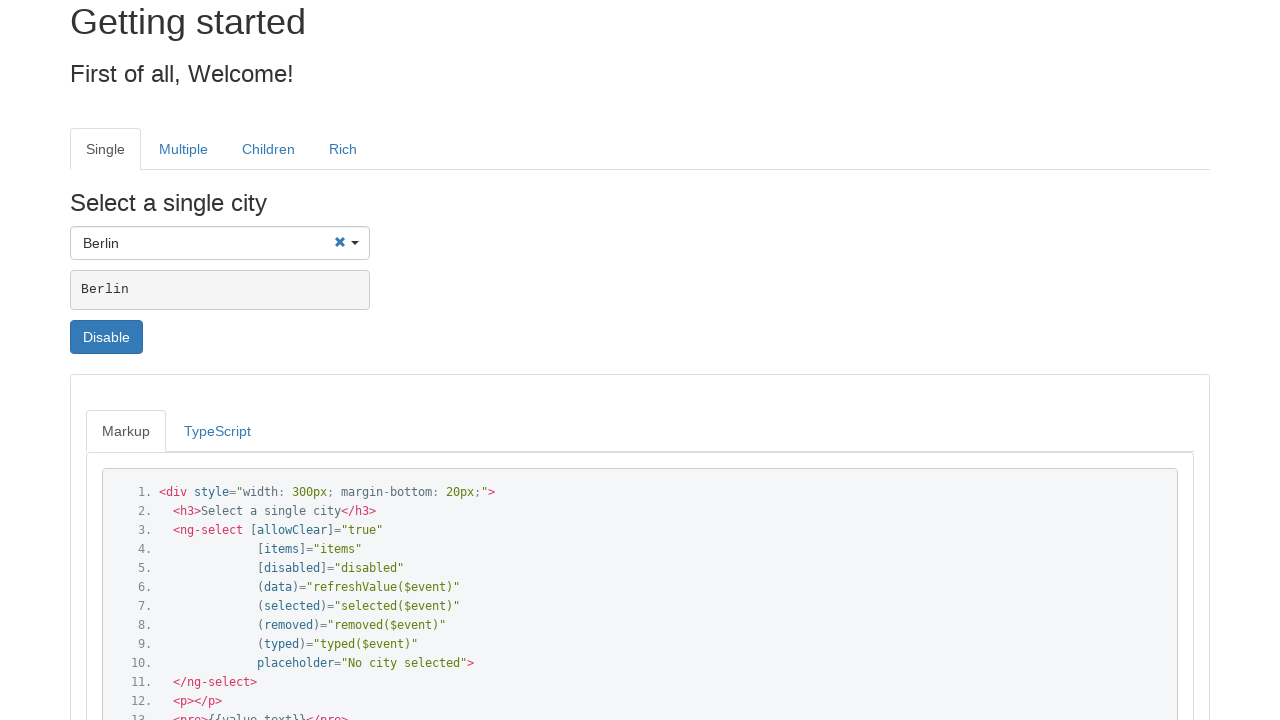

Verified Berlin is displayed as selected in dropdown
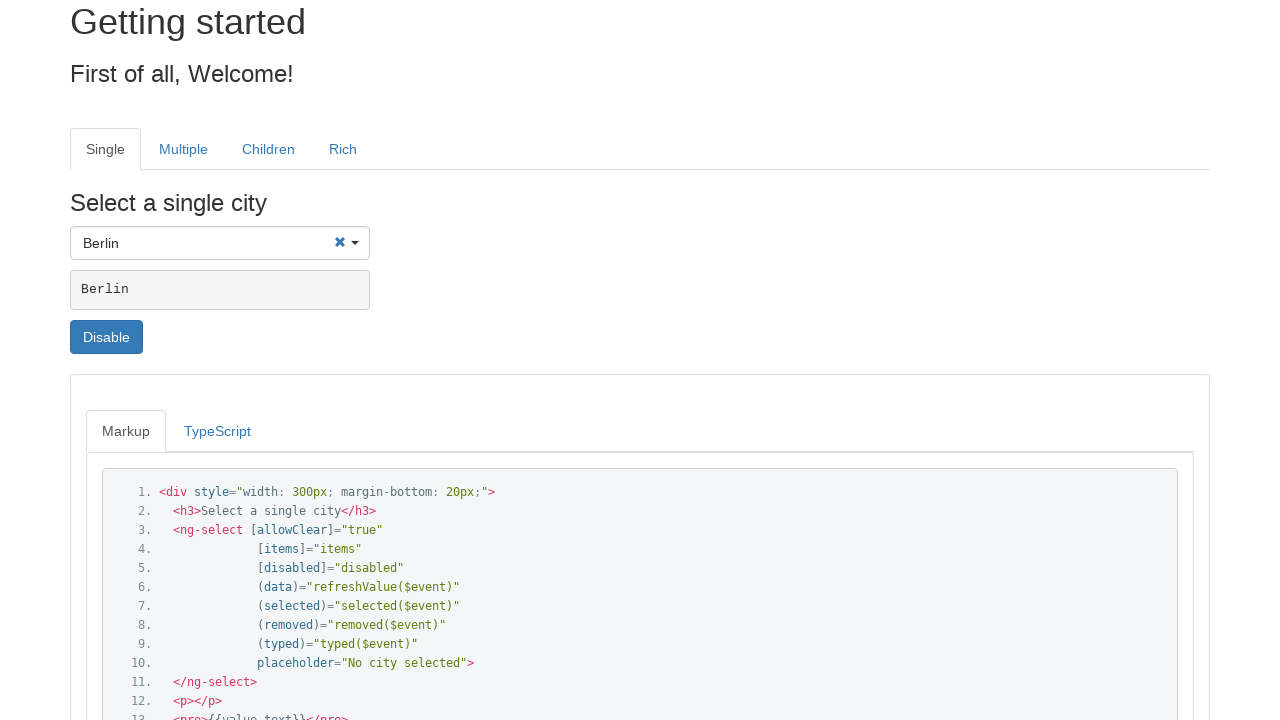

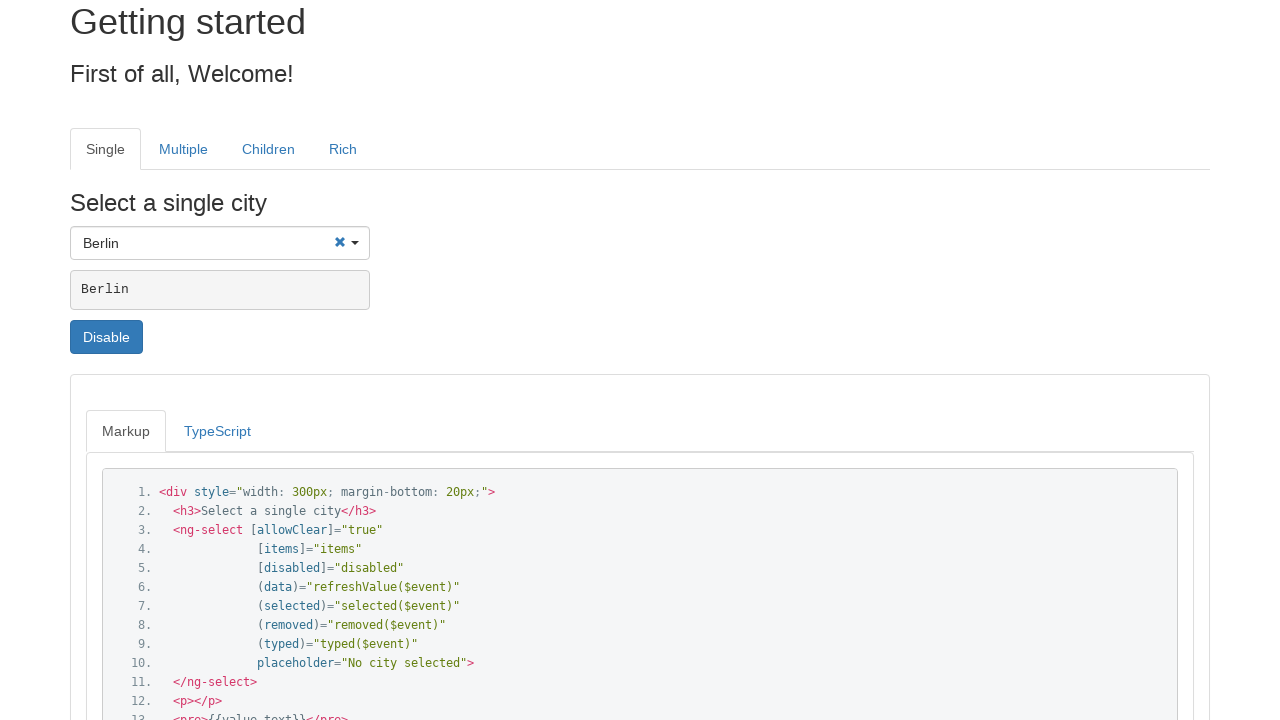